Scrolls down the Nykaa homepage by 5000 pixels

Starting URL: https://www.nykaa.com/

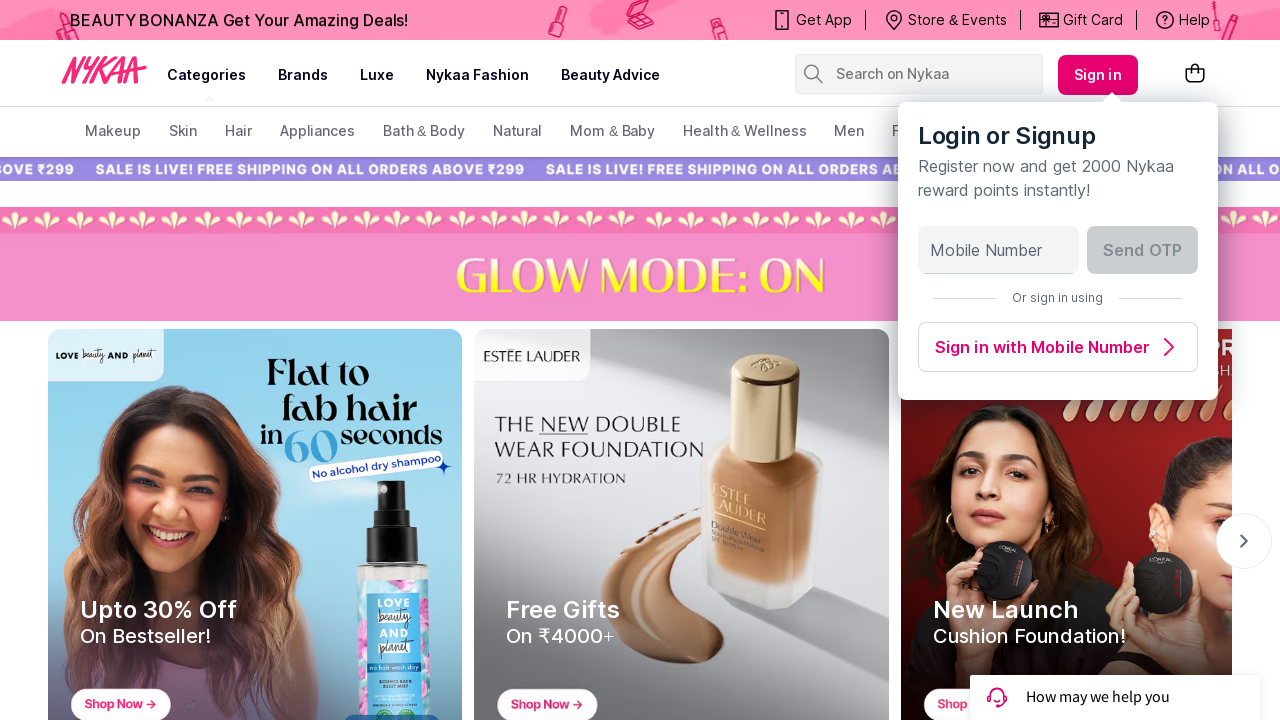

Scrolled down the Nykaa homepage by 5000 pixels
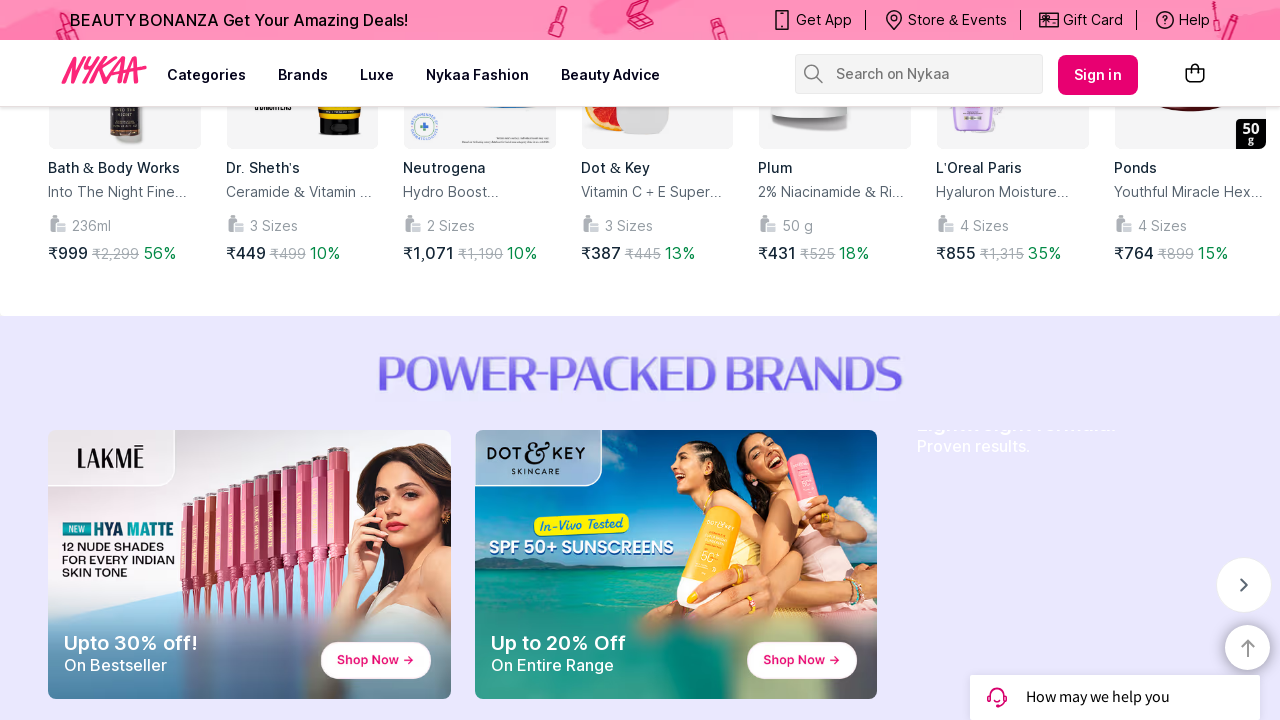

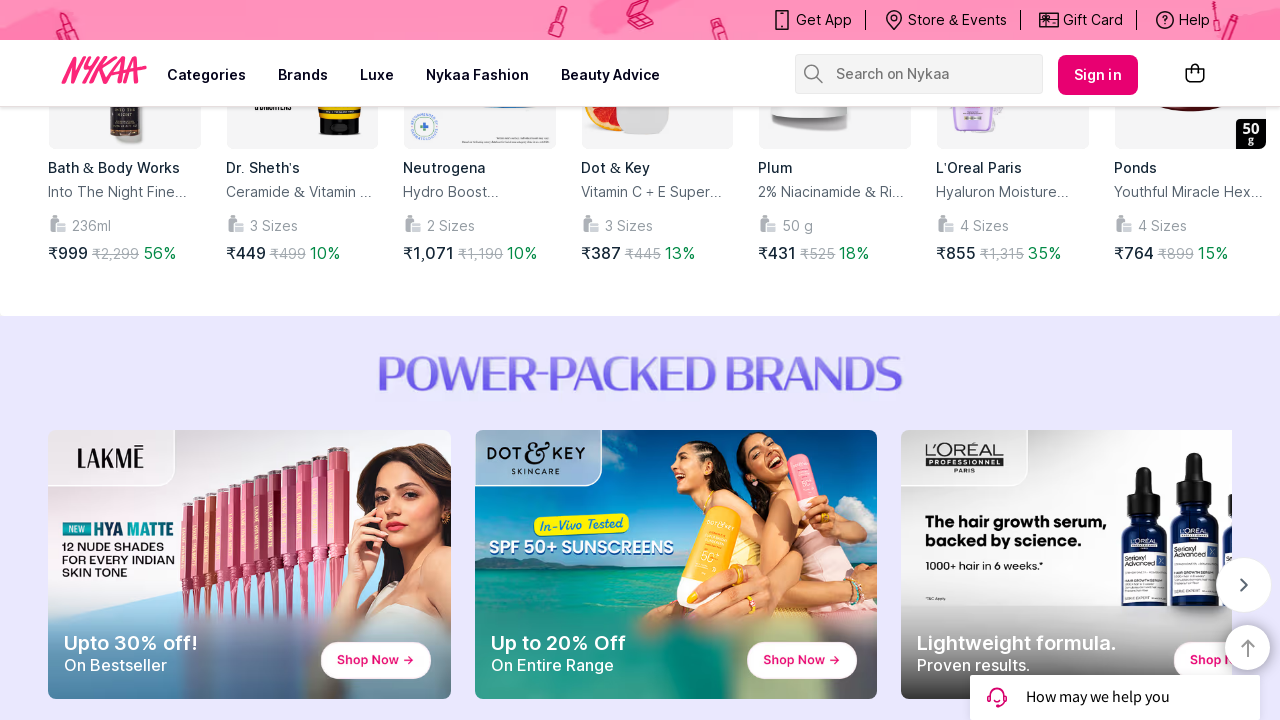